Tests an Epic7 gear calculator by selecting gear level, type, and enhancement level from dropdowns, entering stat values (attack%, defense%, HP%, speed), clicking calculate, and verifying the result message appears.

Starting URL: https://meowyih.github.io/epic7-gear/index.html?lang=en

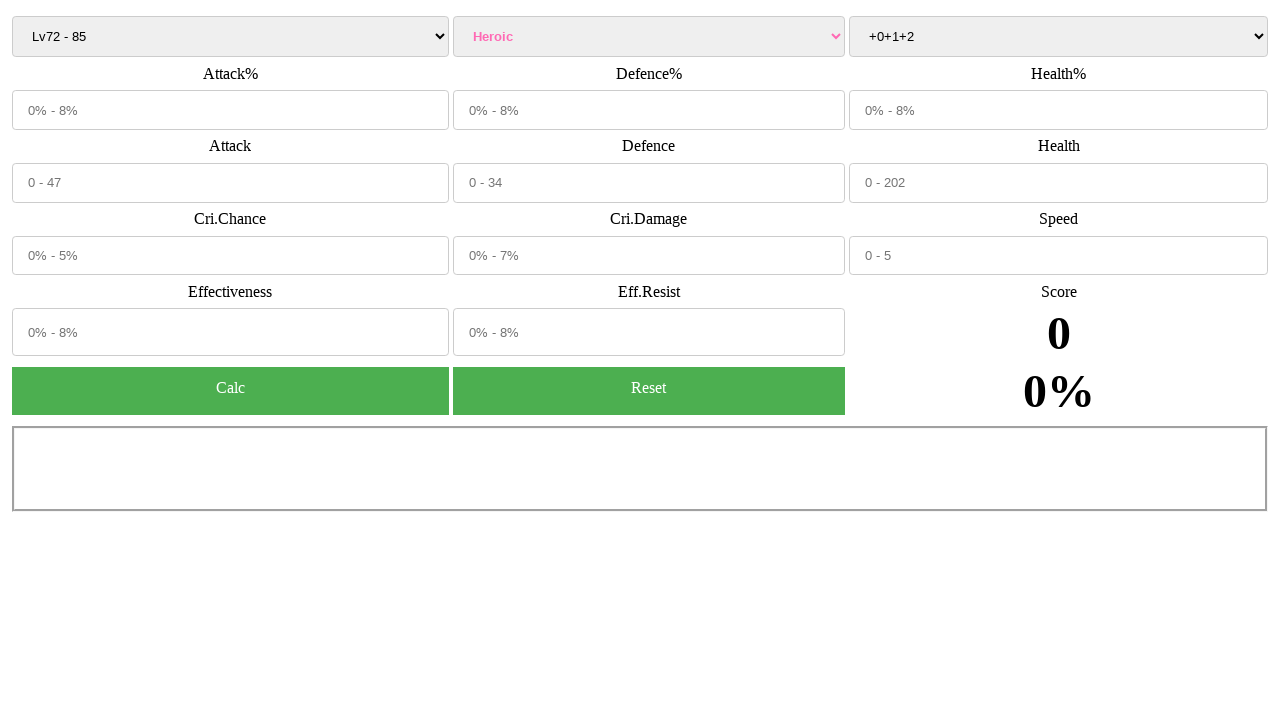

Selected gear level lv85 from dropdown on #gear-lv
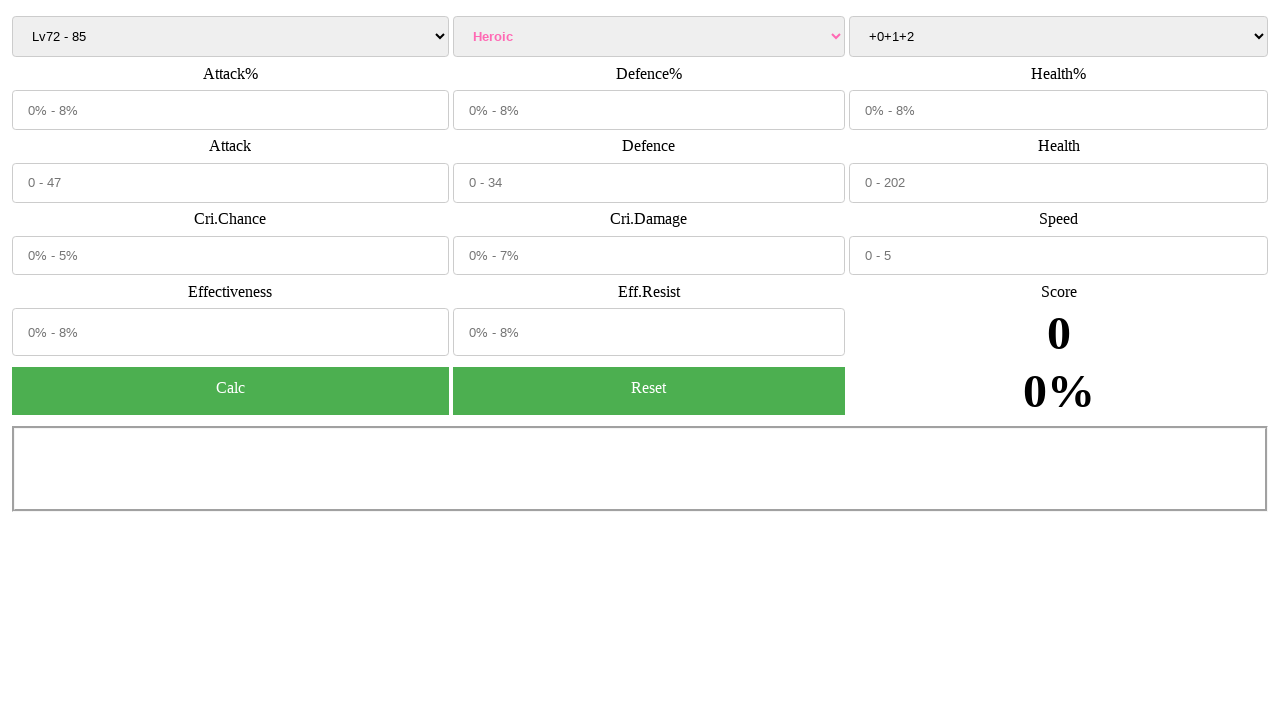

Selected gear type gpink from dropdown on #gear-type
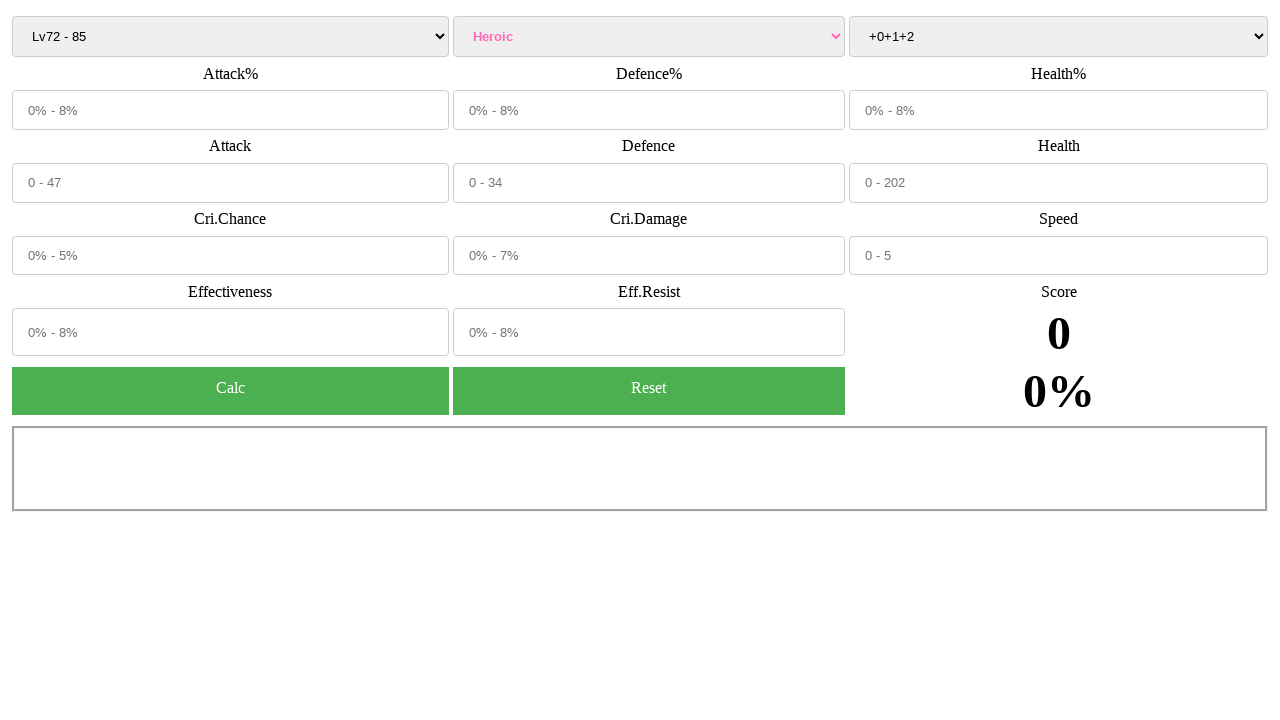

Selected enhancement level gear-lv15 from dropdown on #gear-enc-lv
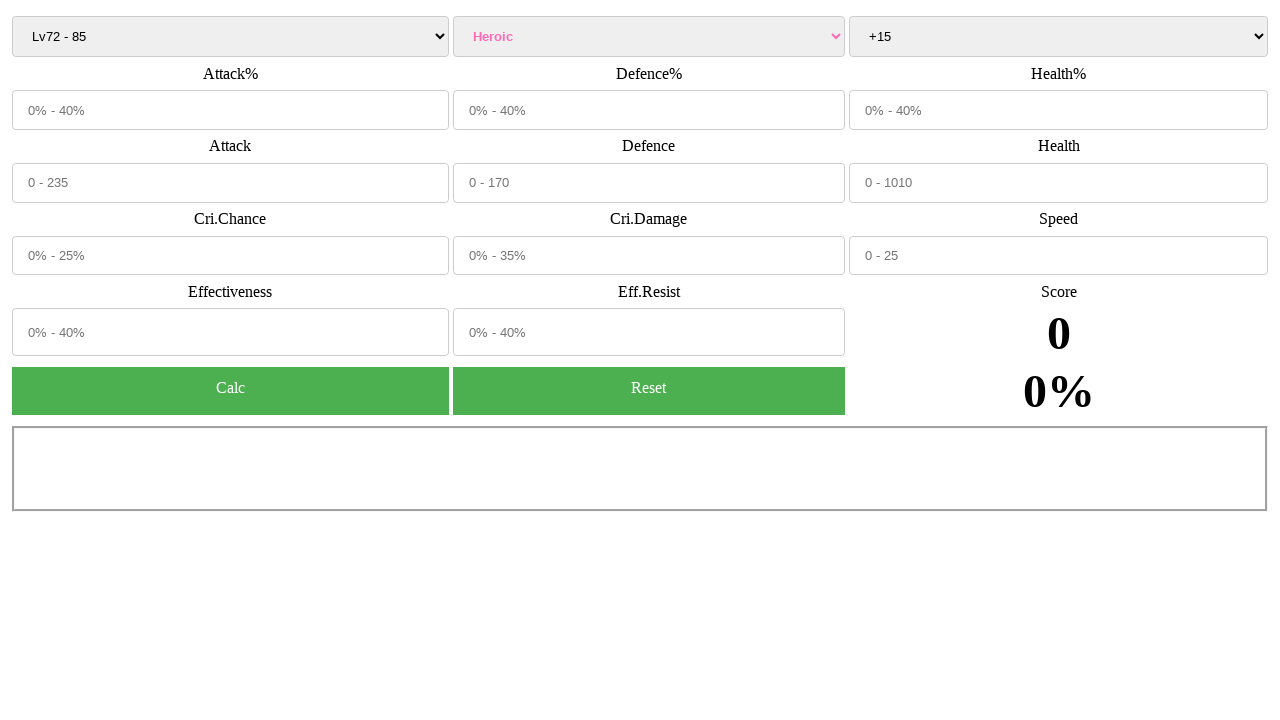

Entered attack% value of 15 on #atkper
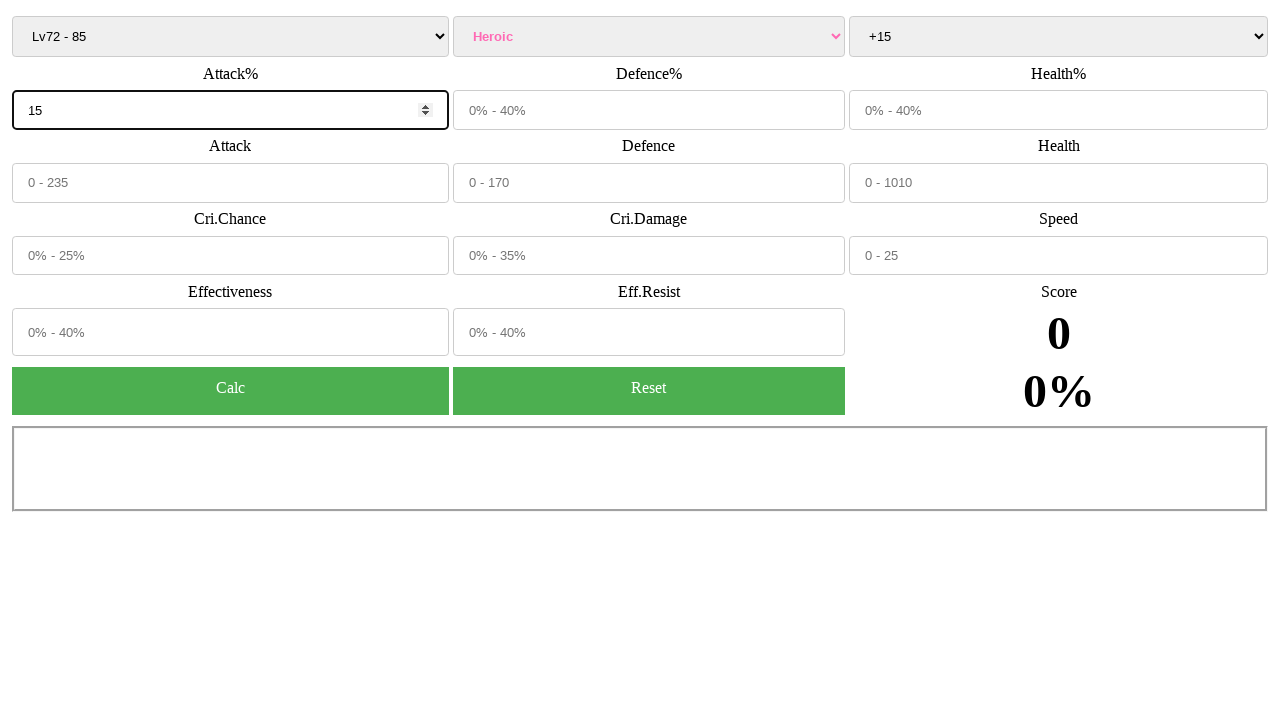

Entered defense% value of 15 on #defper
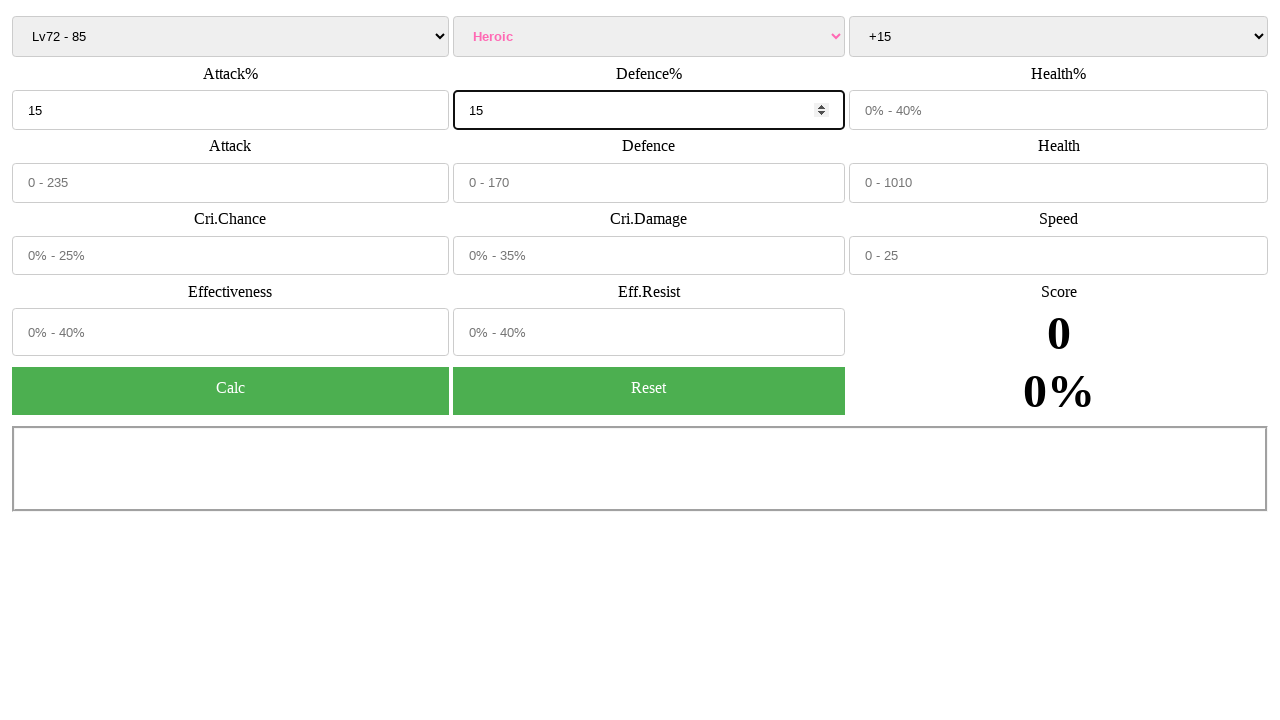

Entered HP% value of 15 on #hpper
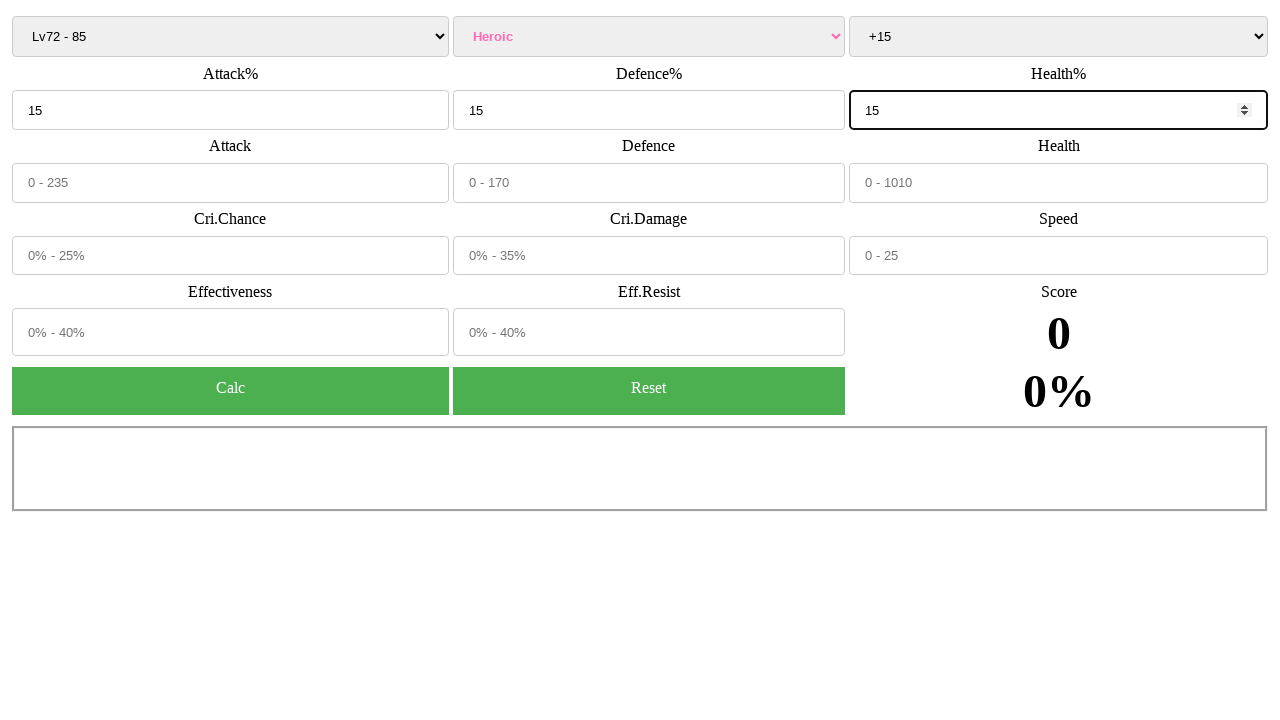

Entered speed value of 10 on #spd
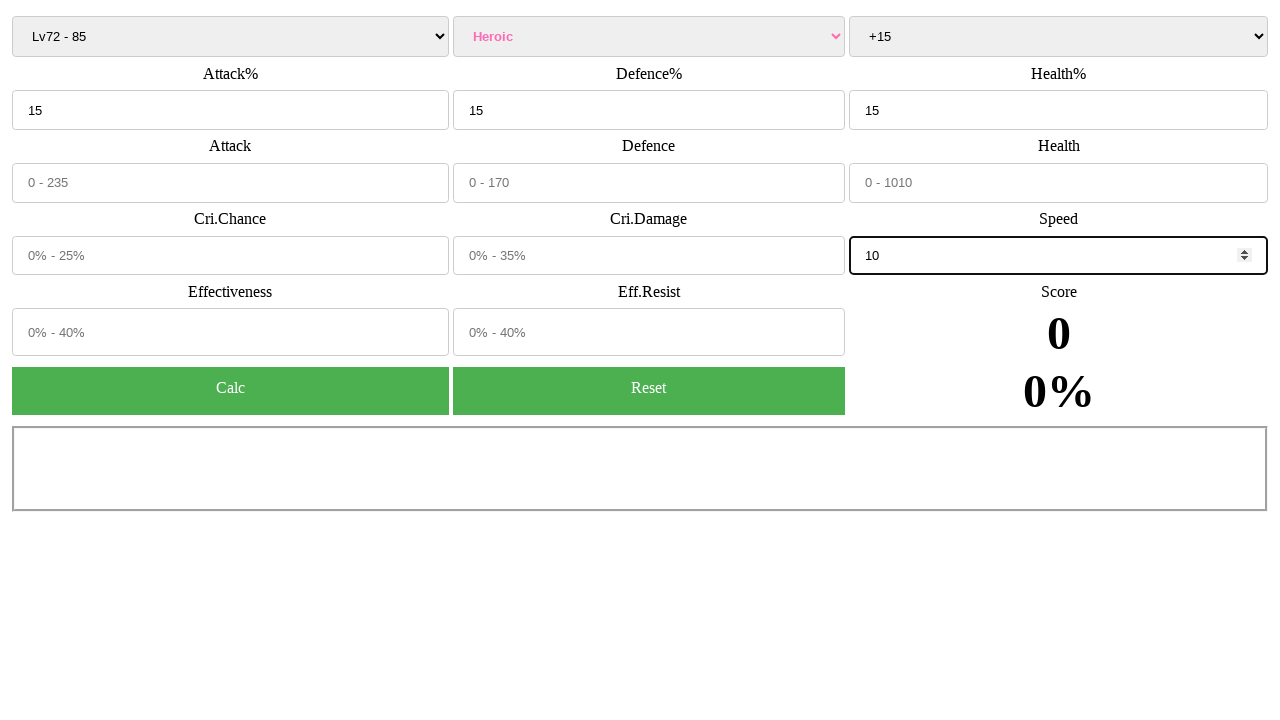

Clicked calculate button to compute gear stats at (230, 391) on #btn-calc
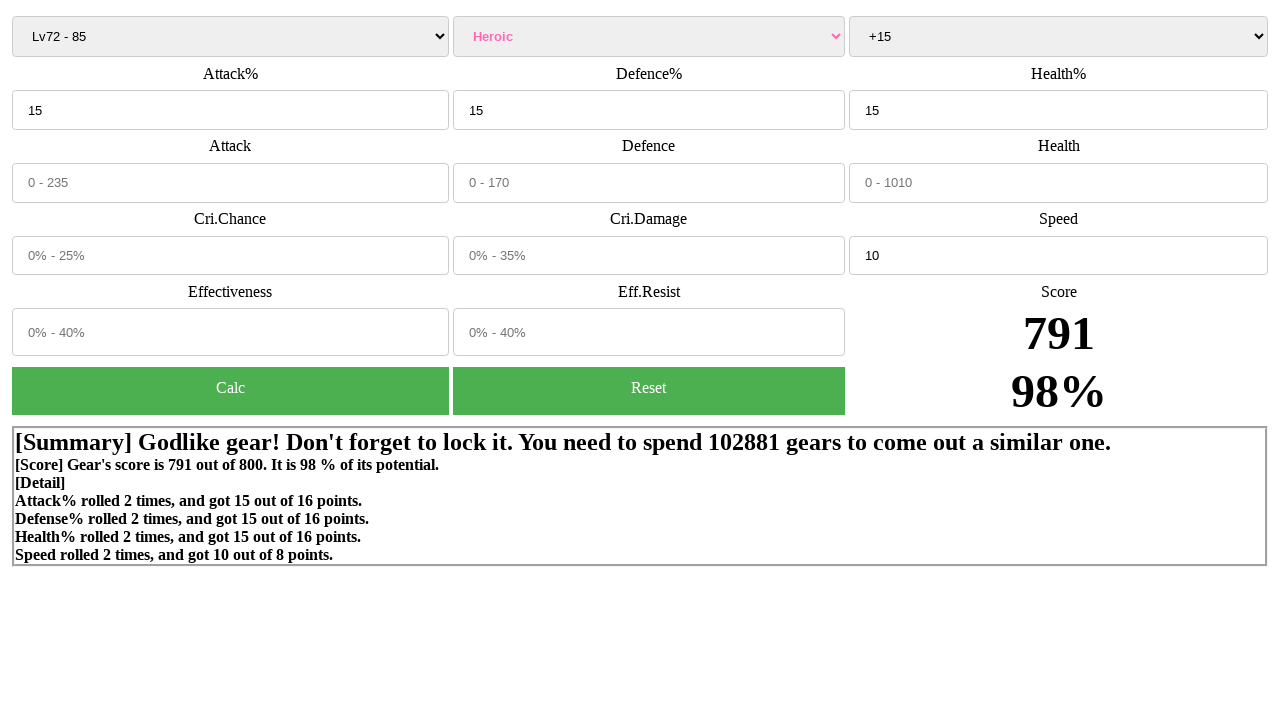

Result message appeared on page
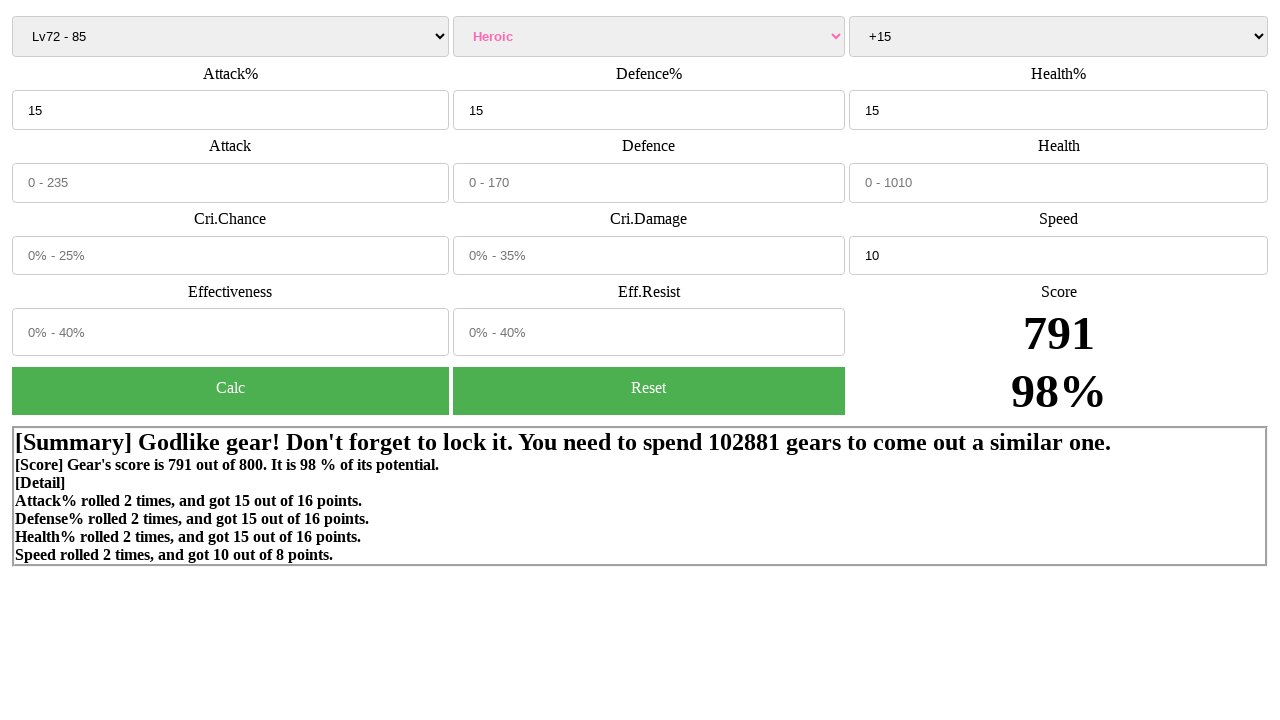

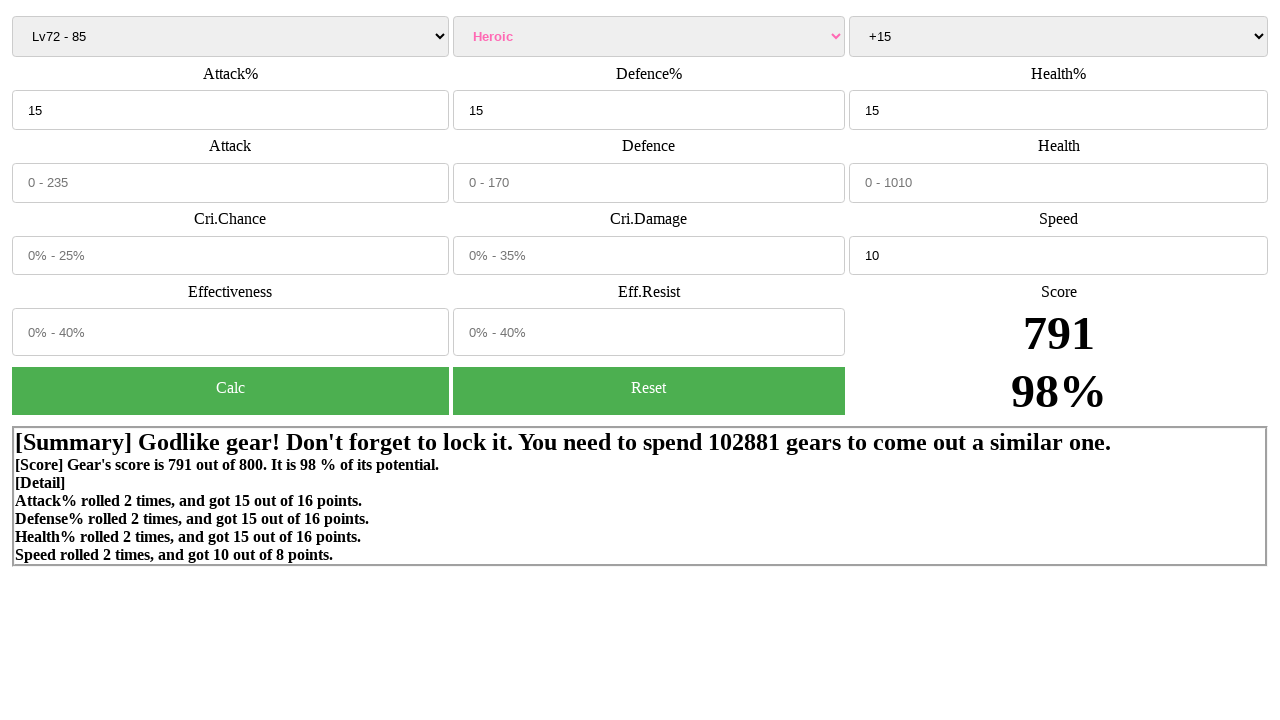